Tests resizable element functionality by dragging to resize an element on the jQuery UI demo page

Starting URL: https://jqueryui.com/resizable/

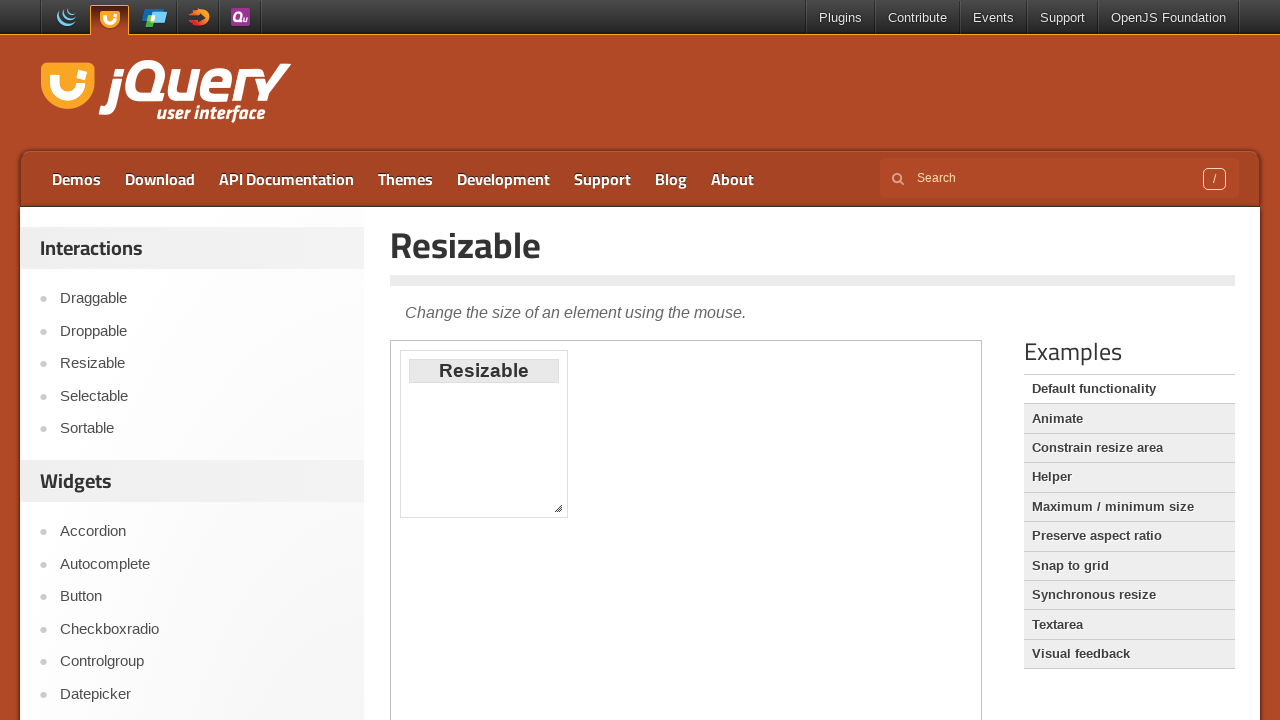

Located demo iframe
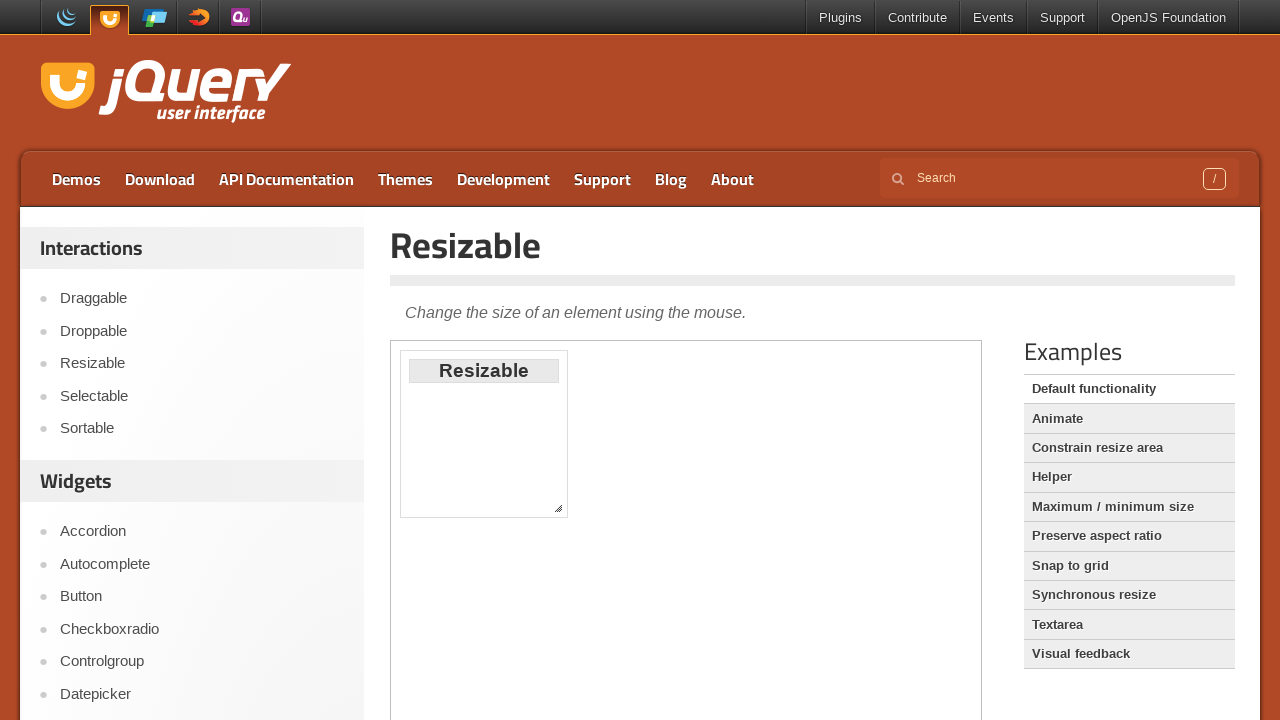

Resizable element became visible
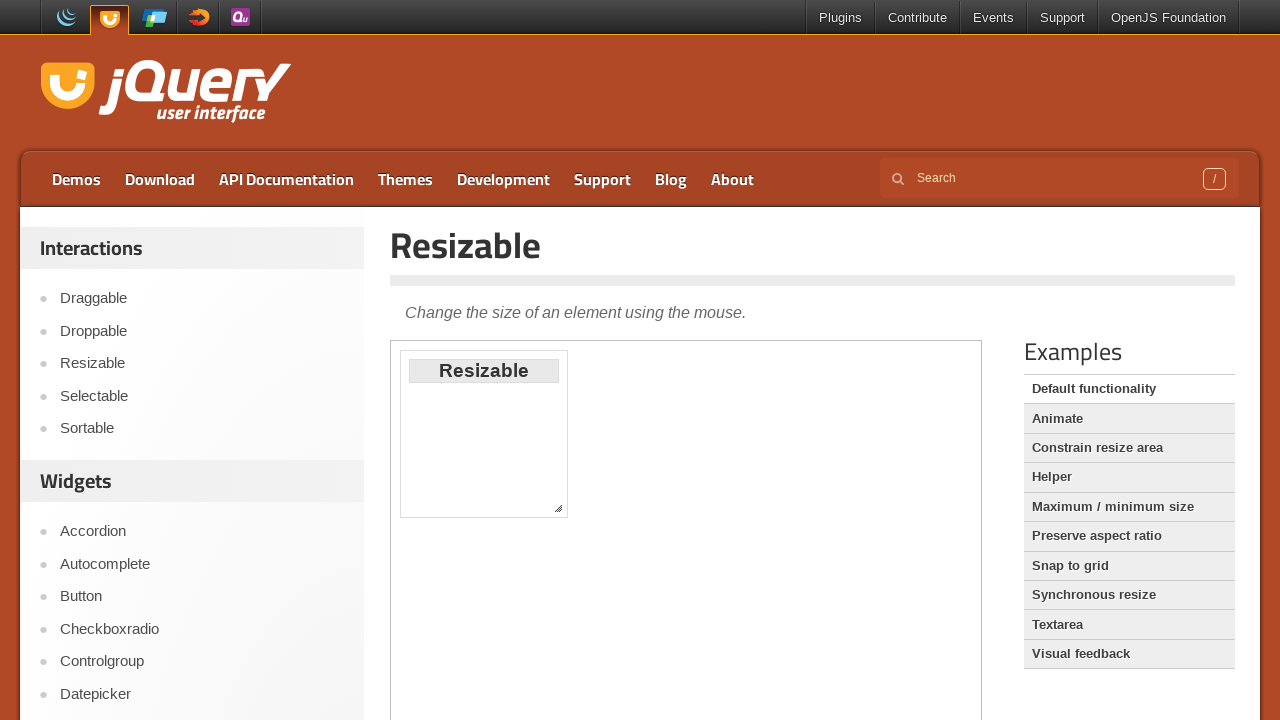

Located resize handle in bottom-right corner
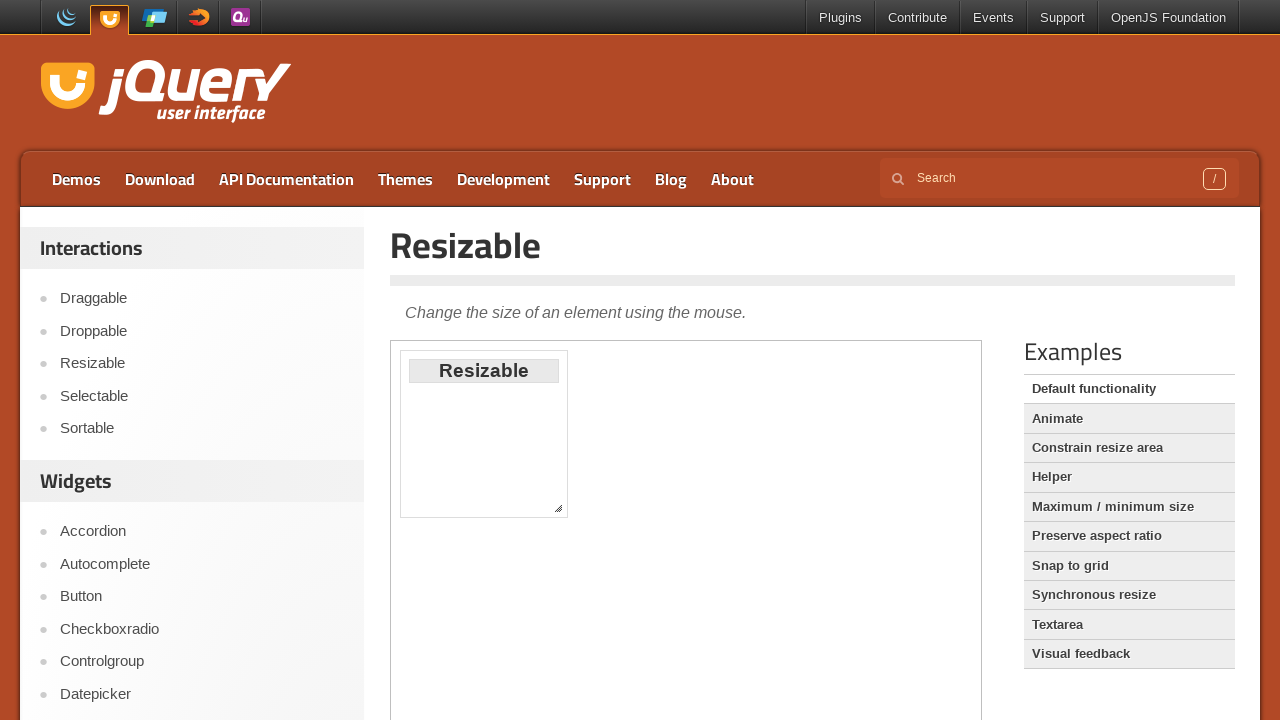

Retrieved bounding box of resize handle
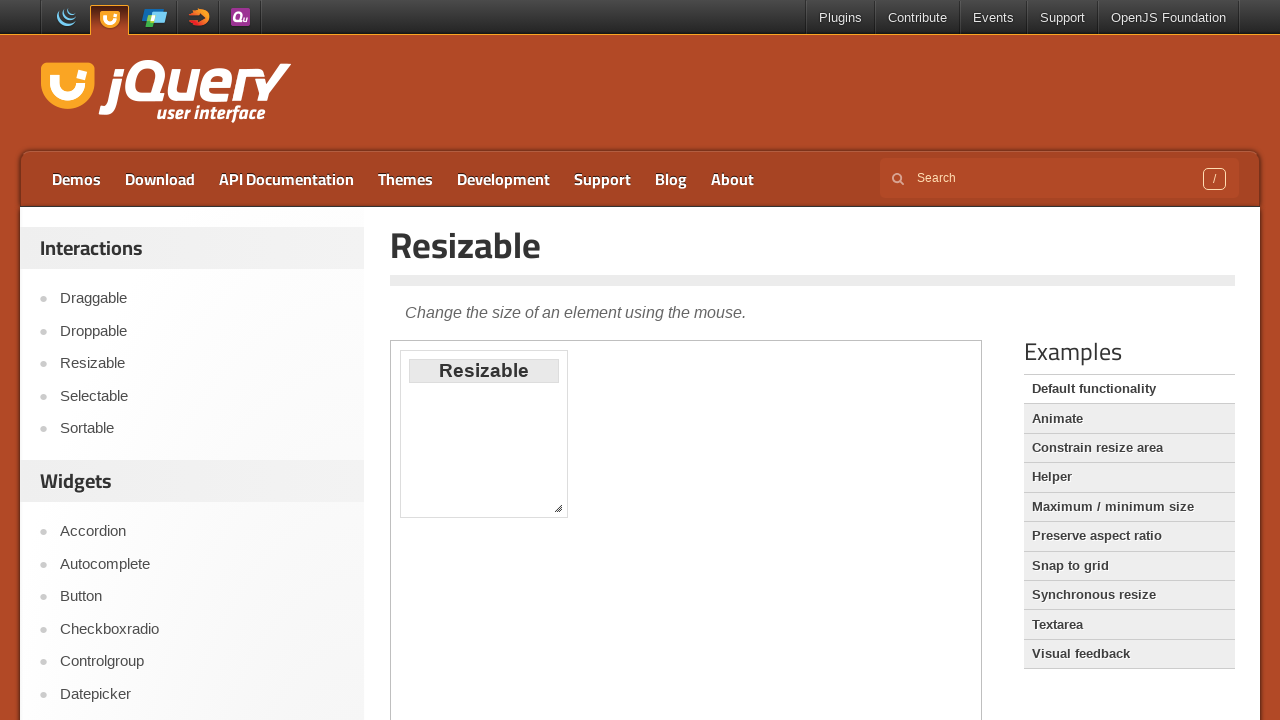

Moved mouse to center of resize handle at (558, 508)
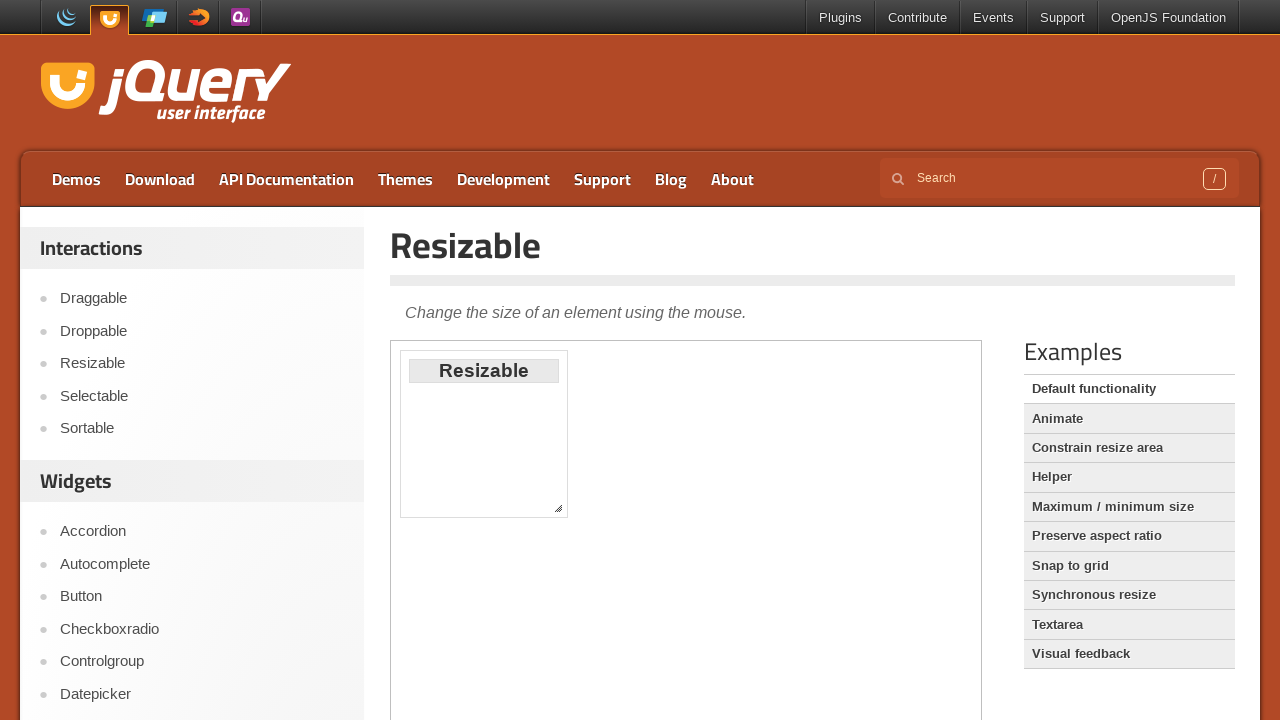

Mouse button pressed down on resize handle at (558, 508)
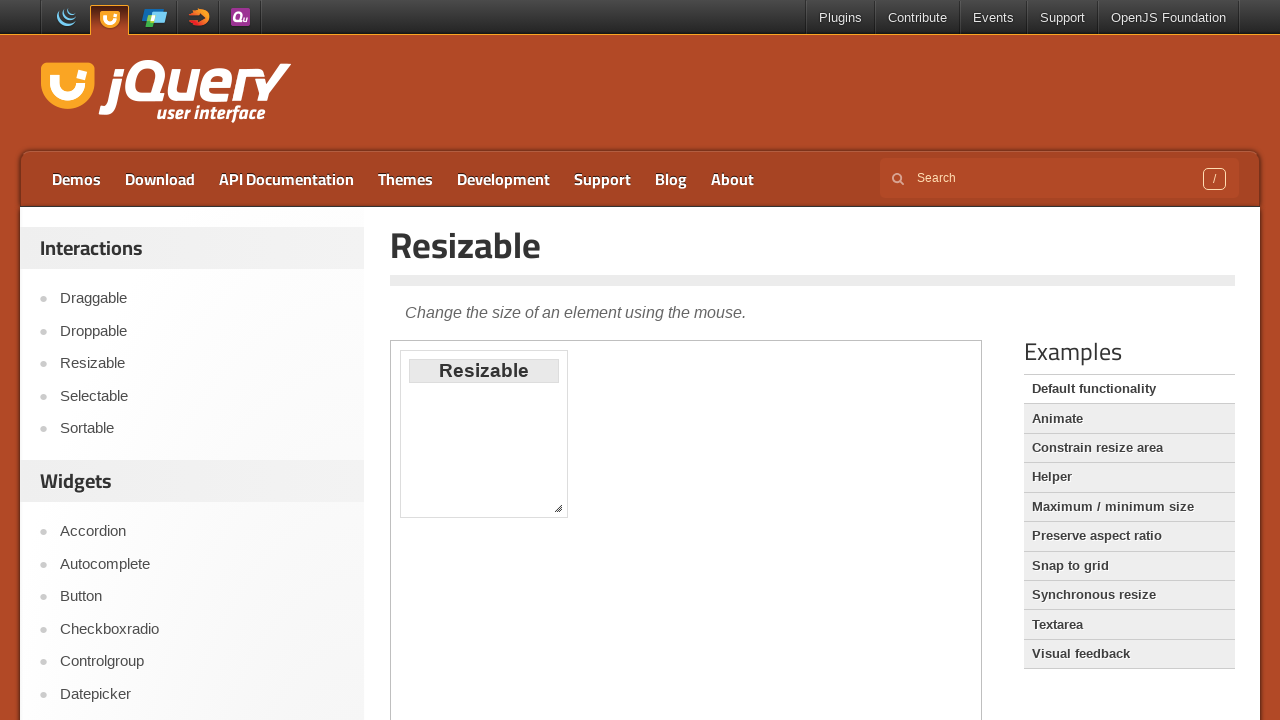

Dragged resize handle 300px right and 200px down at (850, 700)
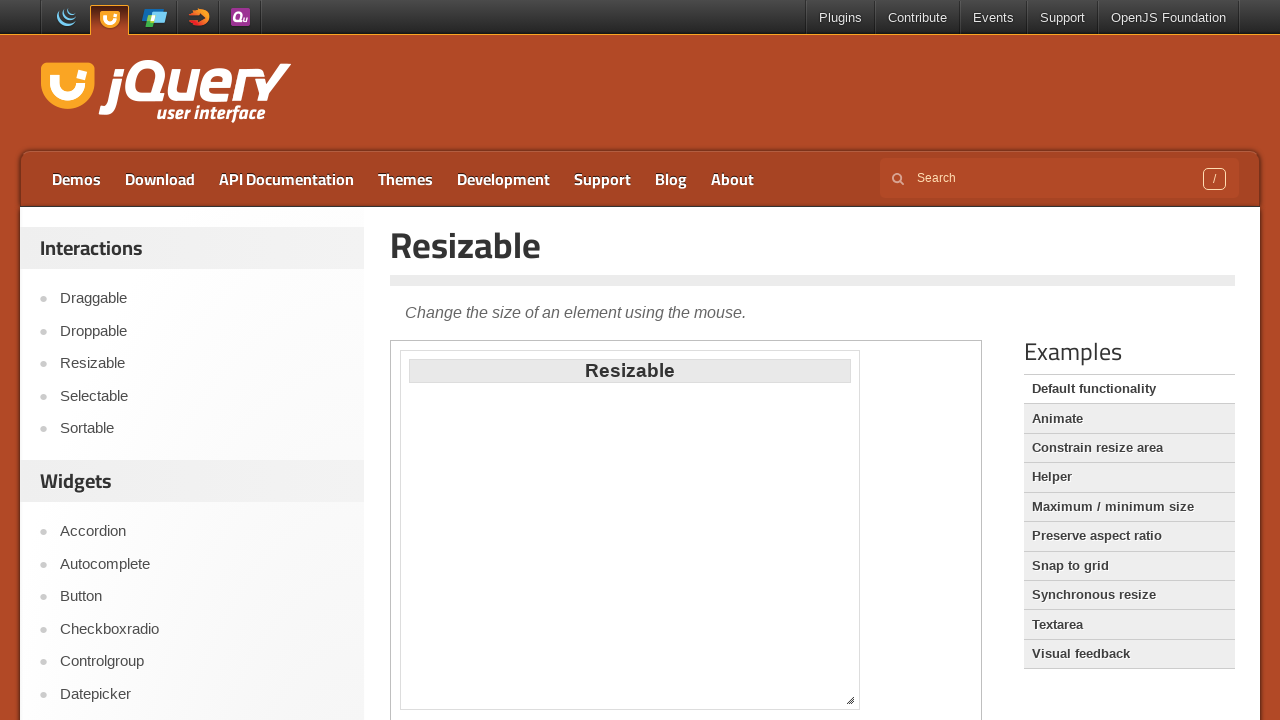

Mouse button released, resize operation completed at (850, 700)
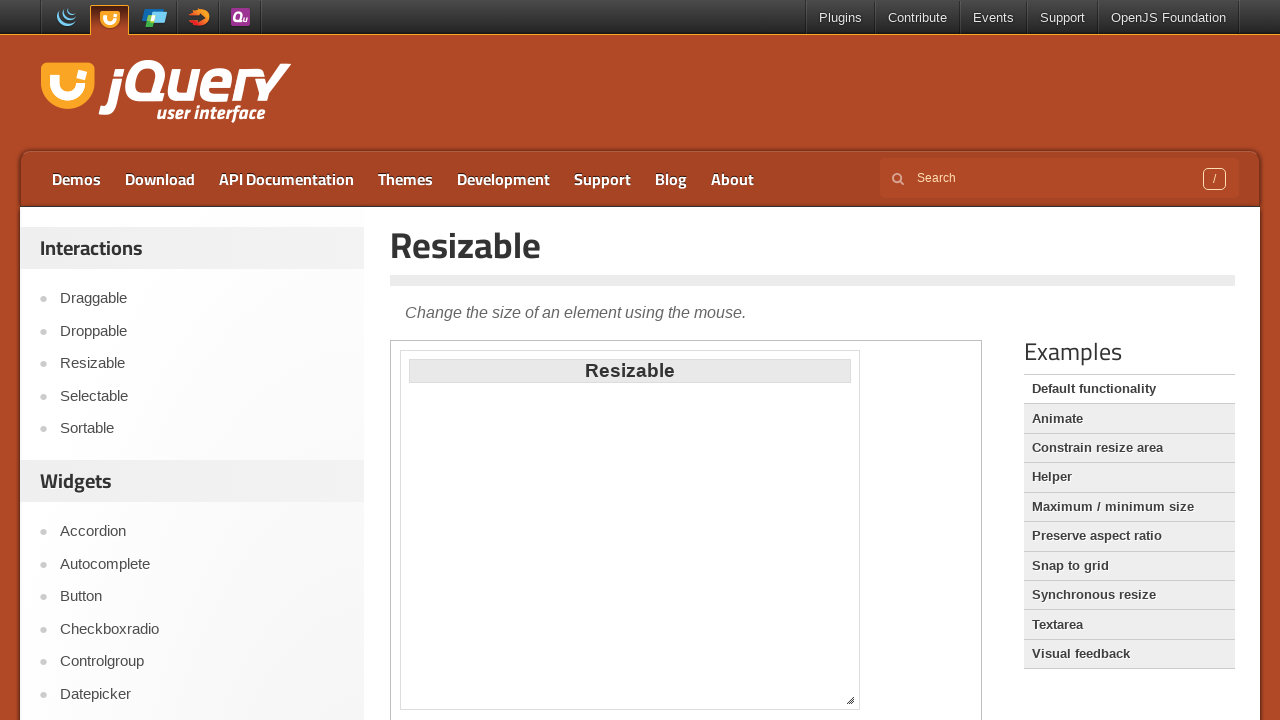

Verified resizable element is still visible after resize
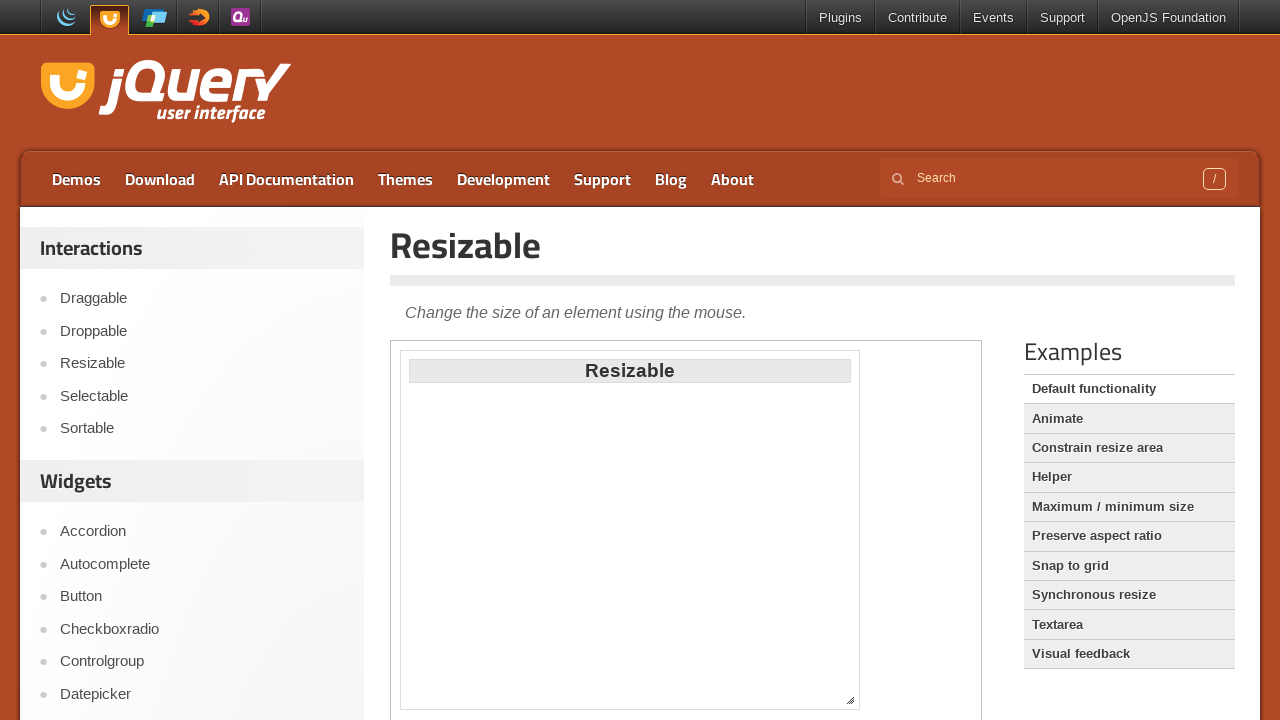

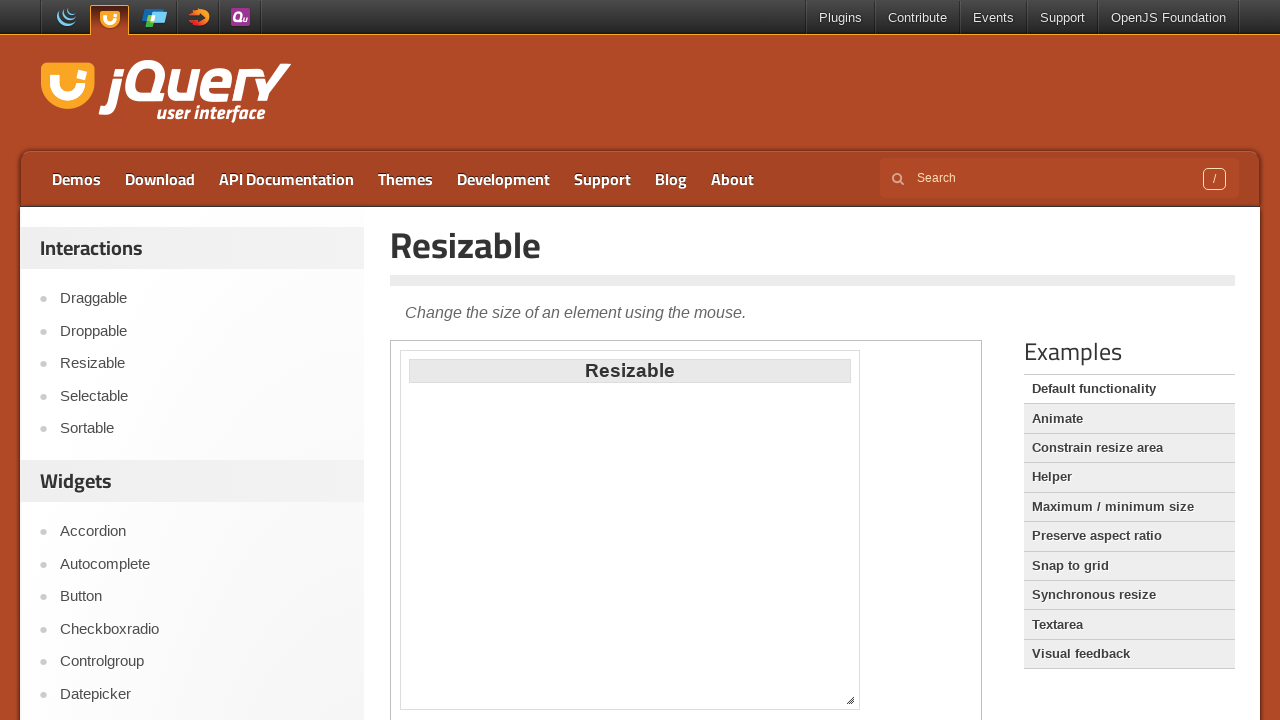